Clicks a button to open a new tab, switches to it, reads the header text, closes the new tab, and switches back to the main window

Starting URL: https://demoqa.com/browser-windows

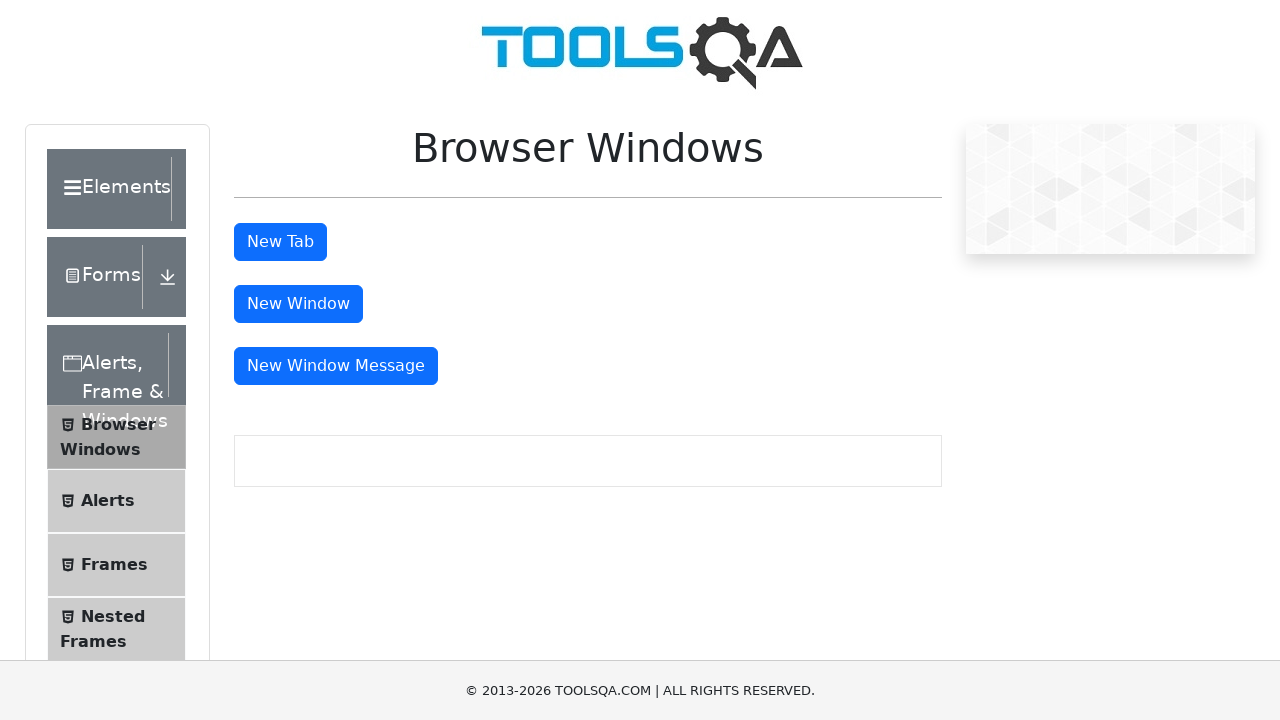

Main page loaded and DOM content ready
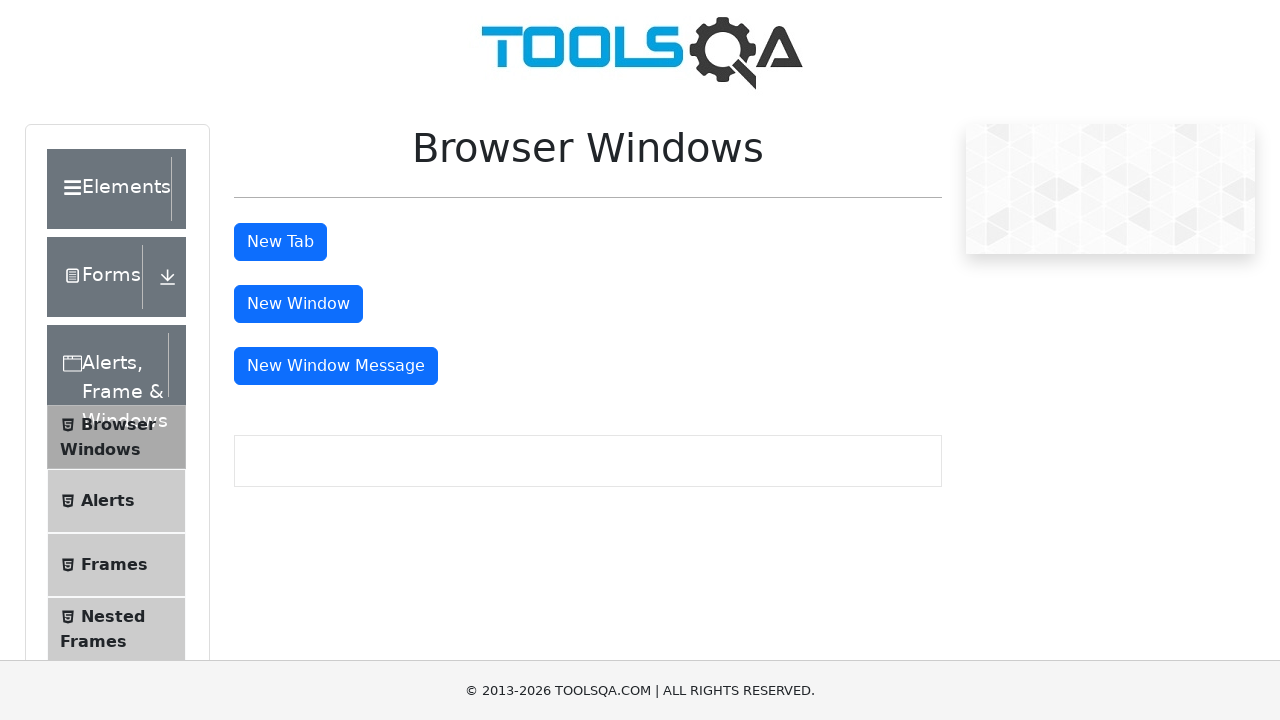

Clicked 'New Tab' button to open new tab at (280, 242) on button#tabButton
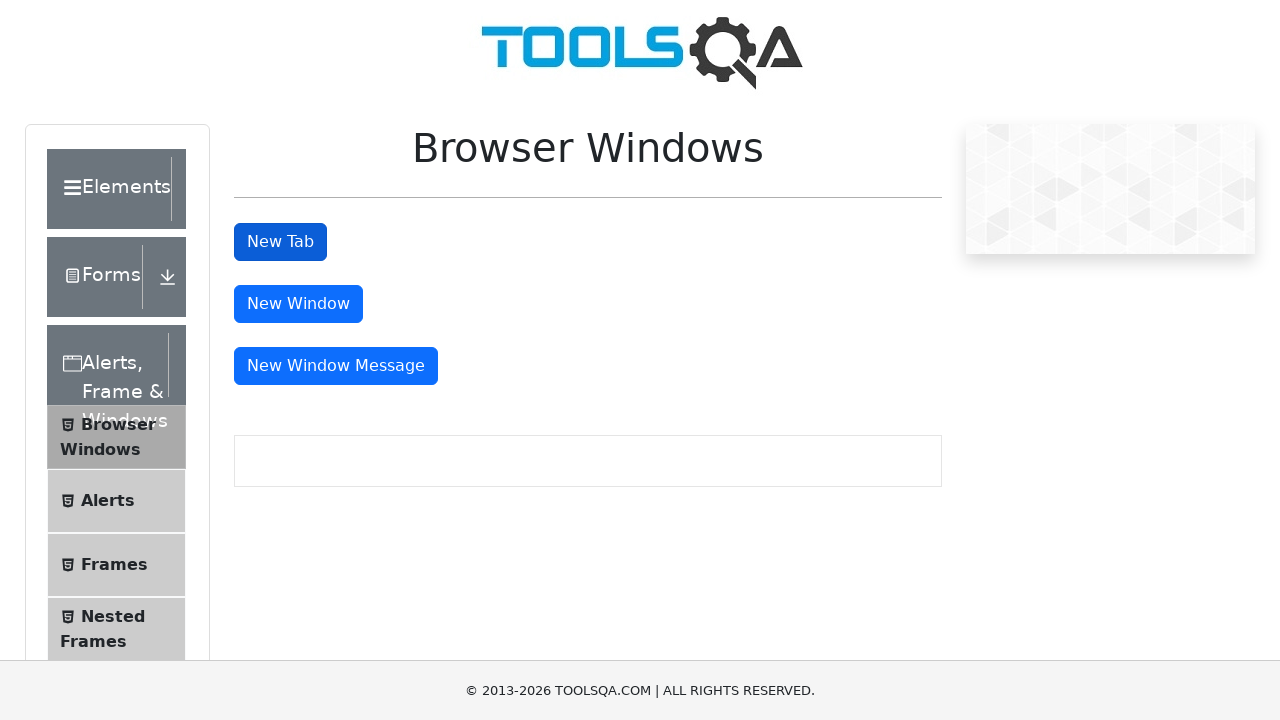

New tab opened and reference obtained
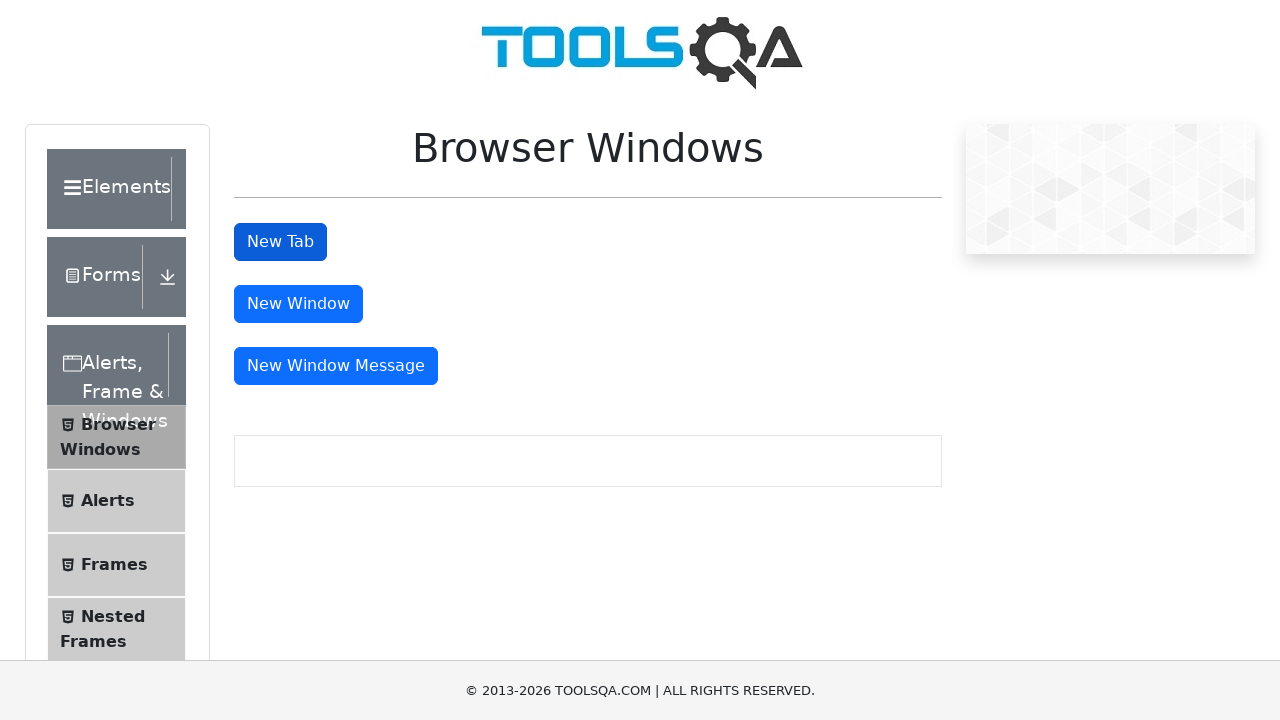

New tab page loaded and DOM content ready
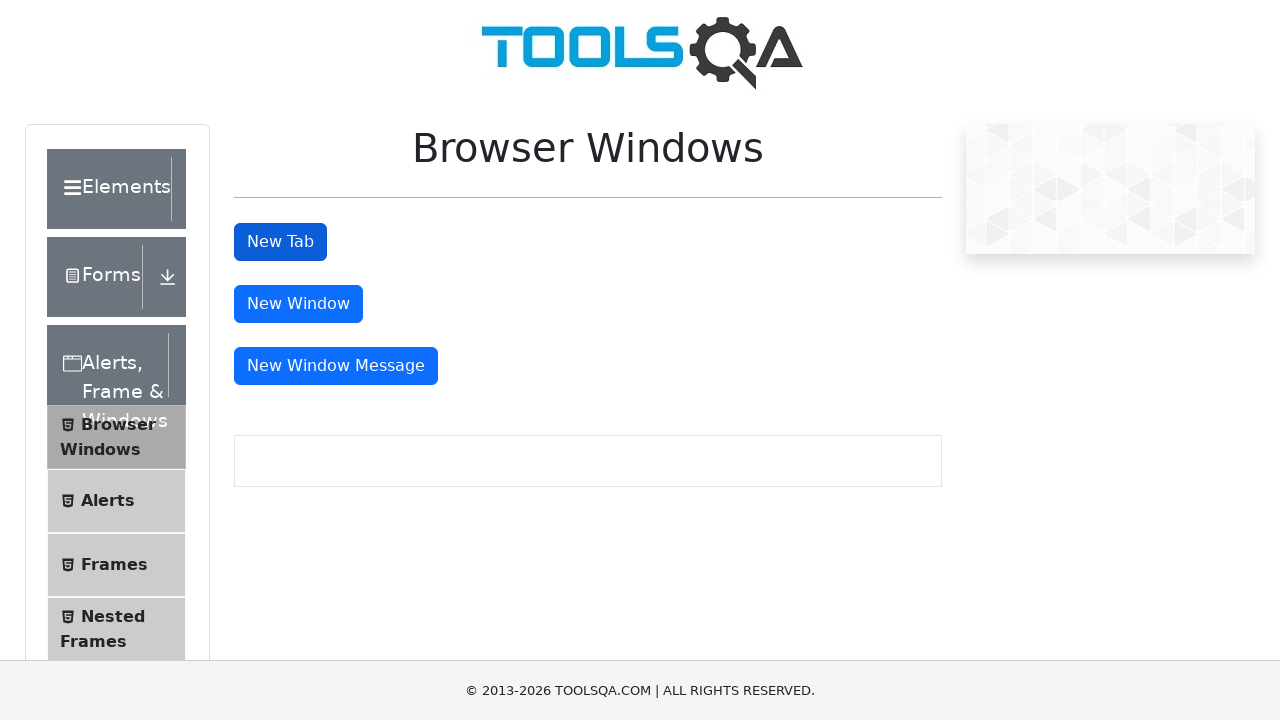

Read header text from new tab: 'This is a sample page'
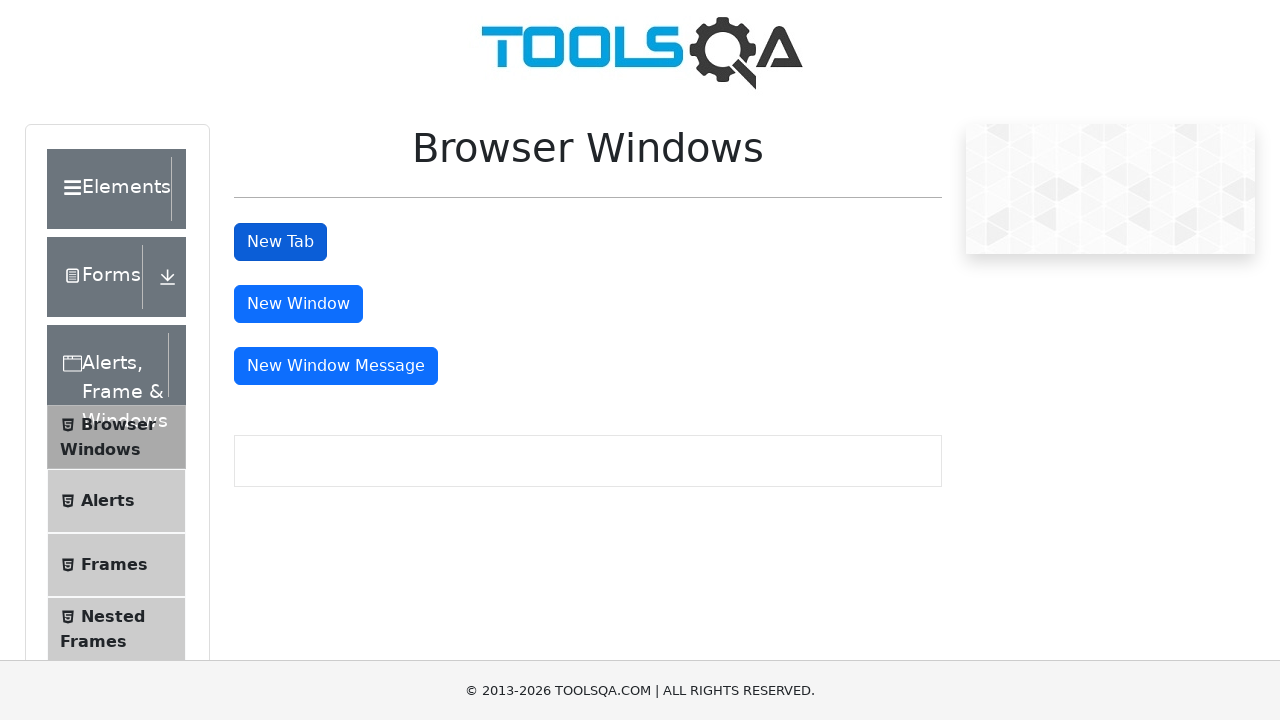

Closed new tab
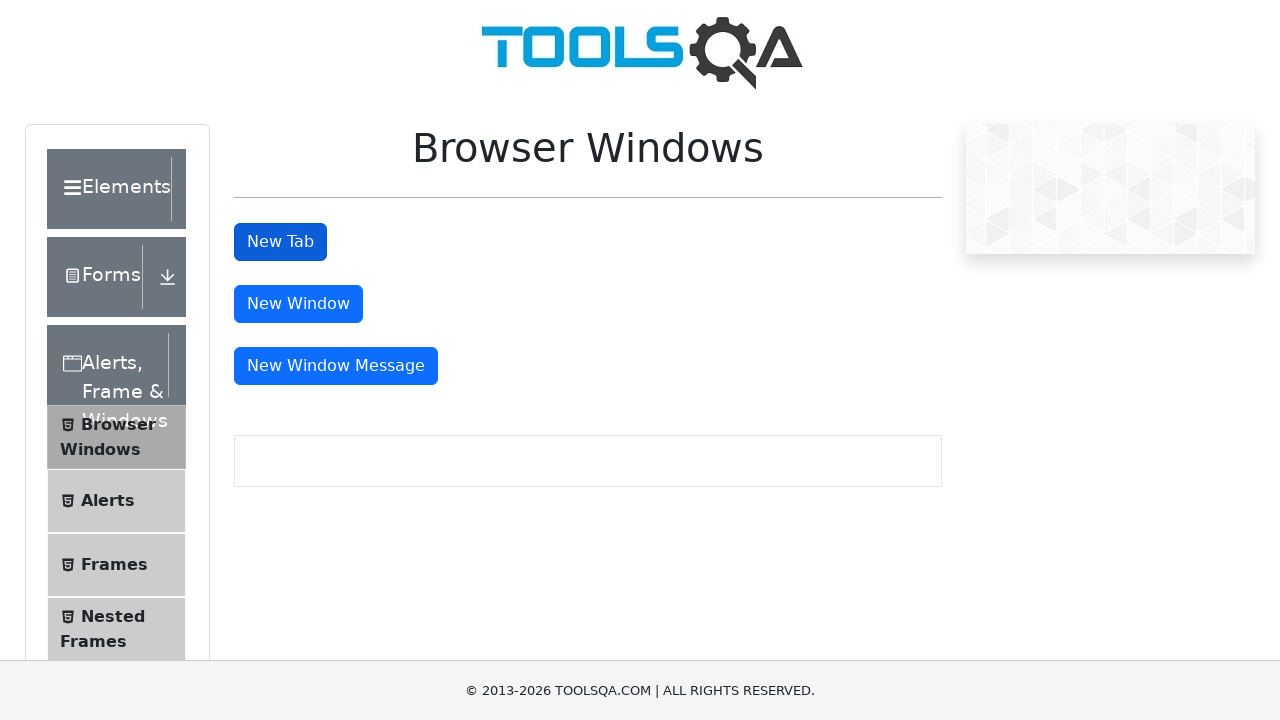

Switched back to main page and confirmed it is loaded
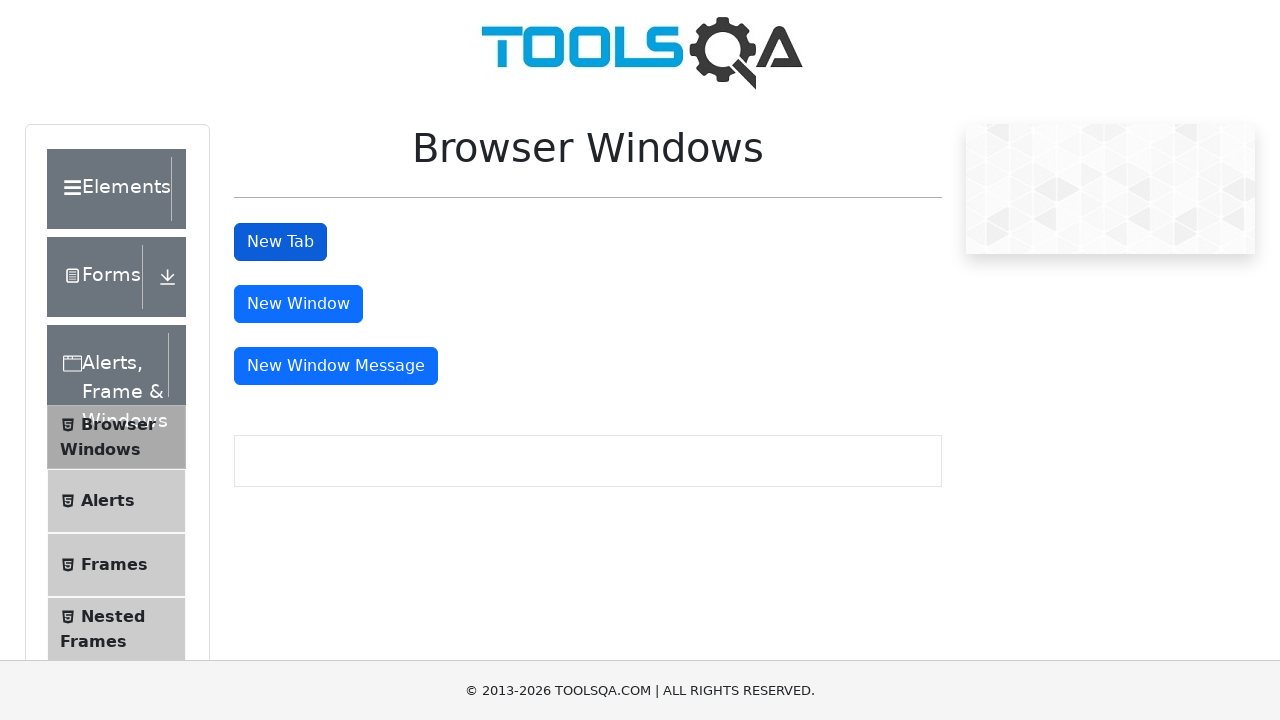

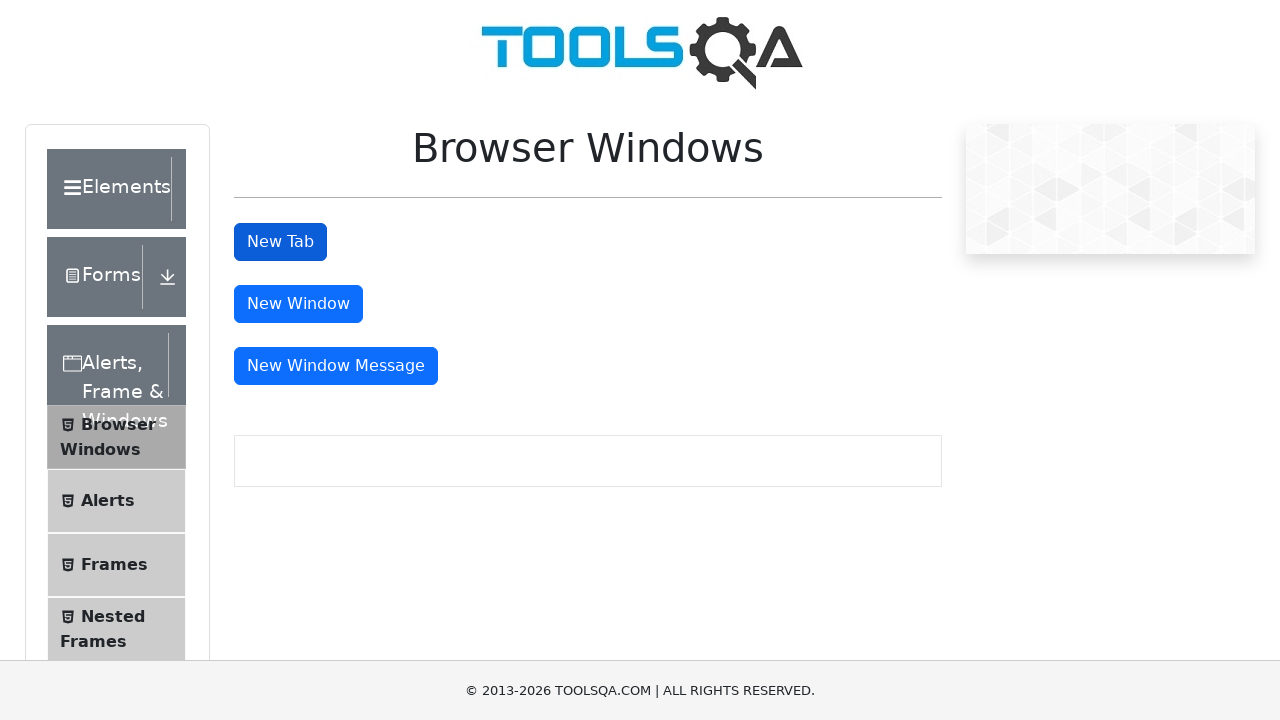